Navigates to ToolsQA website and clicks on the Tutorials button in the navigation menu

Starting URL: https://www.toolsqa.com/

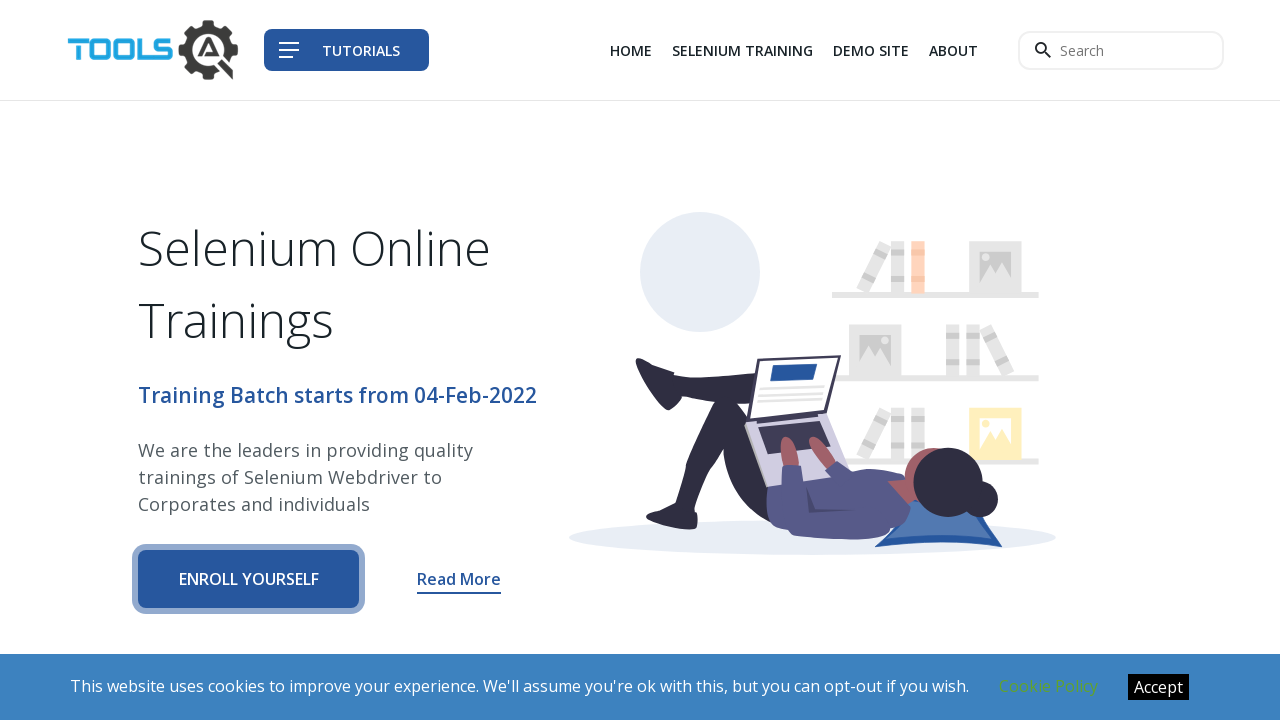

Waited for page to load - DOM content loaded
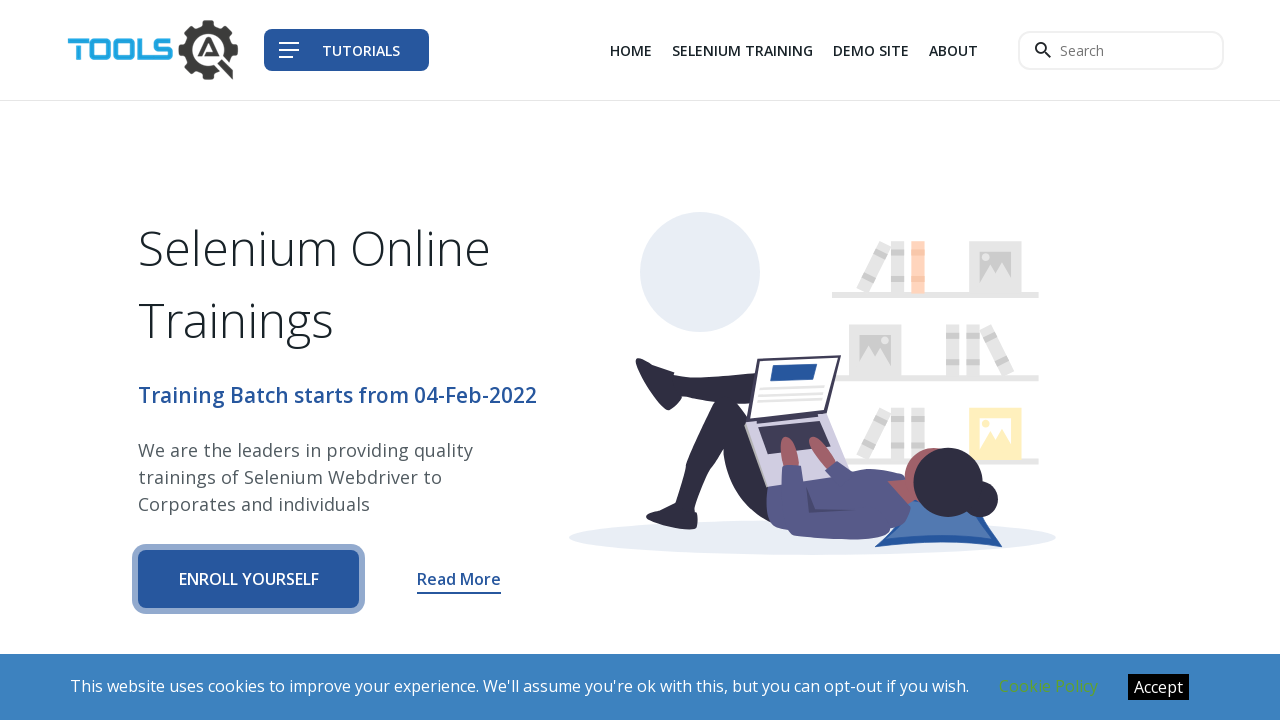

Clicked on the Tutorials button in the navigation menu at (361, 50) on xpath=//span[contains(text(),'Tutorials')]
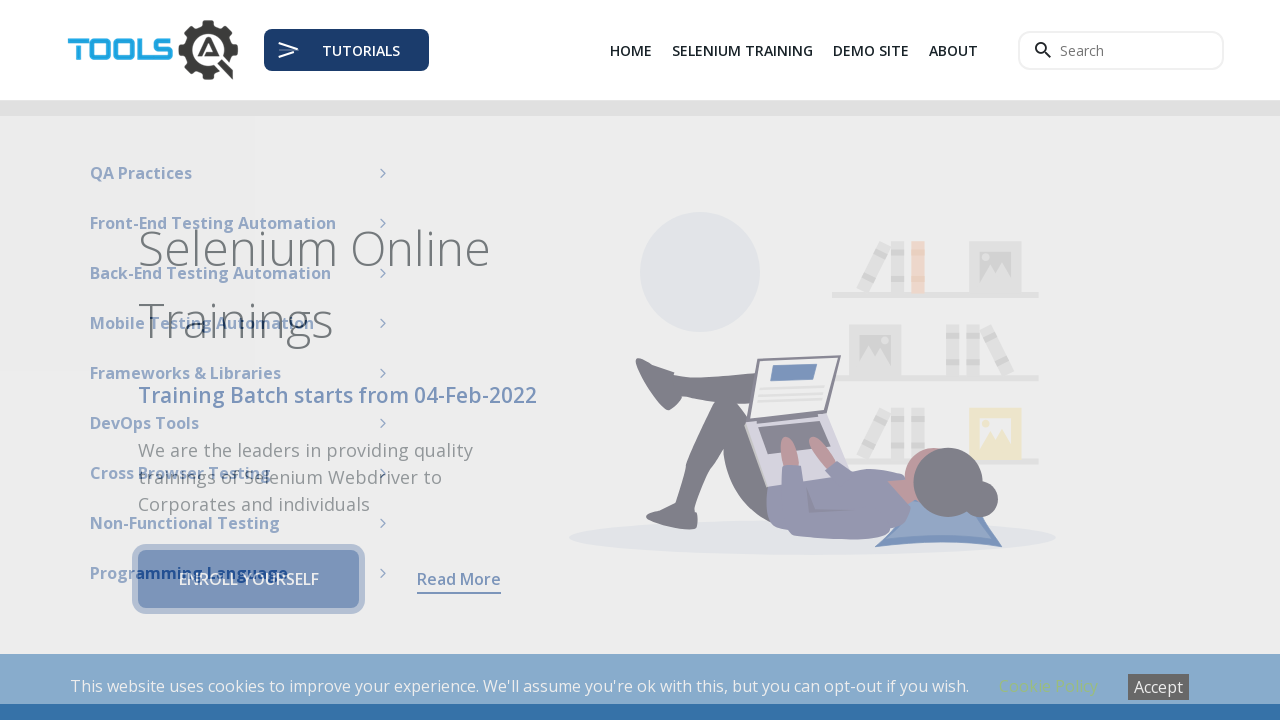

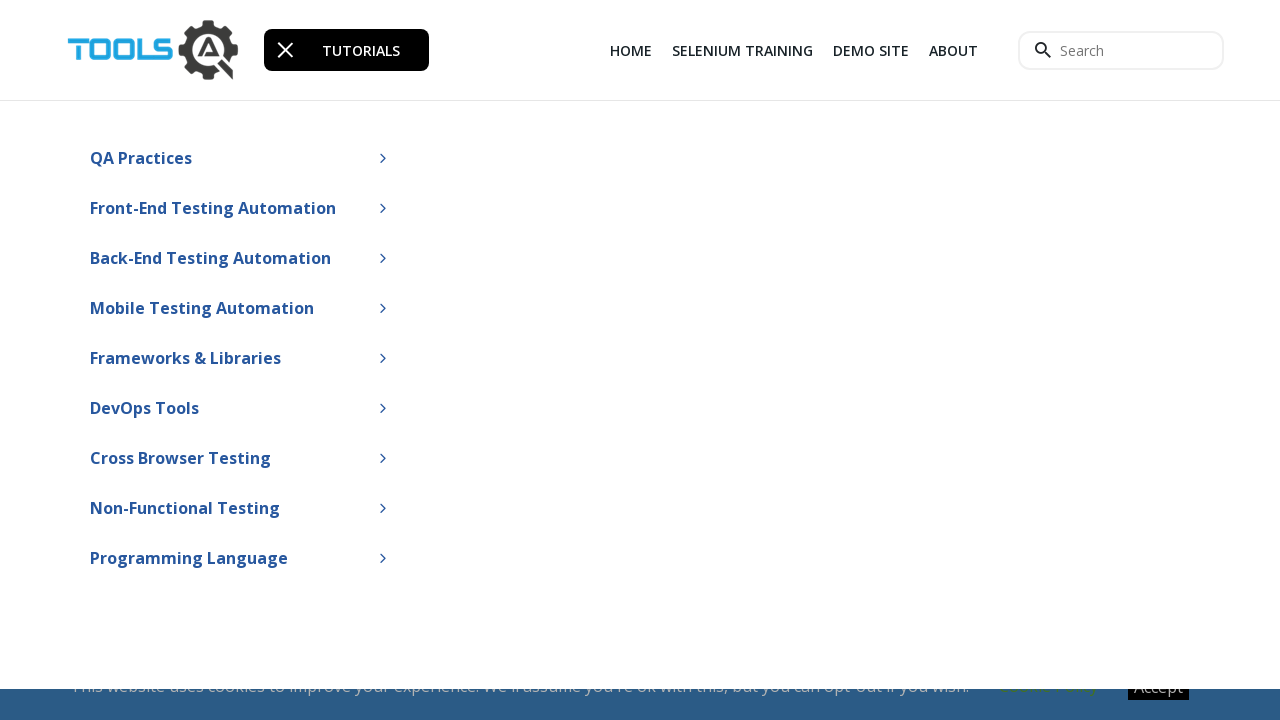